Tests checkbox functionality by clicking on the Senior Citizen Discount checkbox and verifying it becomes selected on a flight booking practice page.

Starting URL: https://rahulshettyacademy.com/dropdownsPractise/

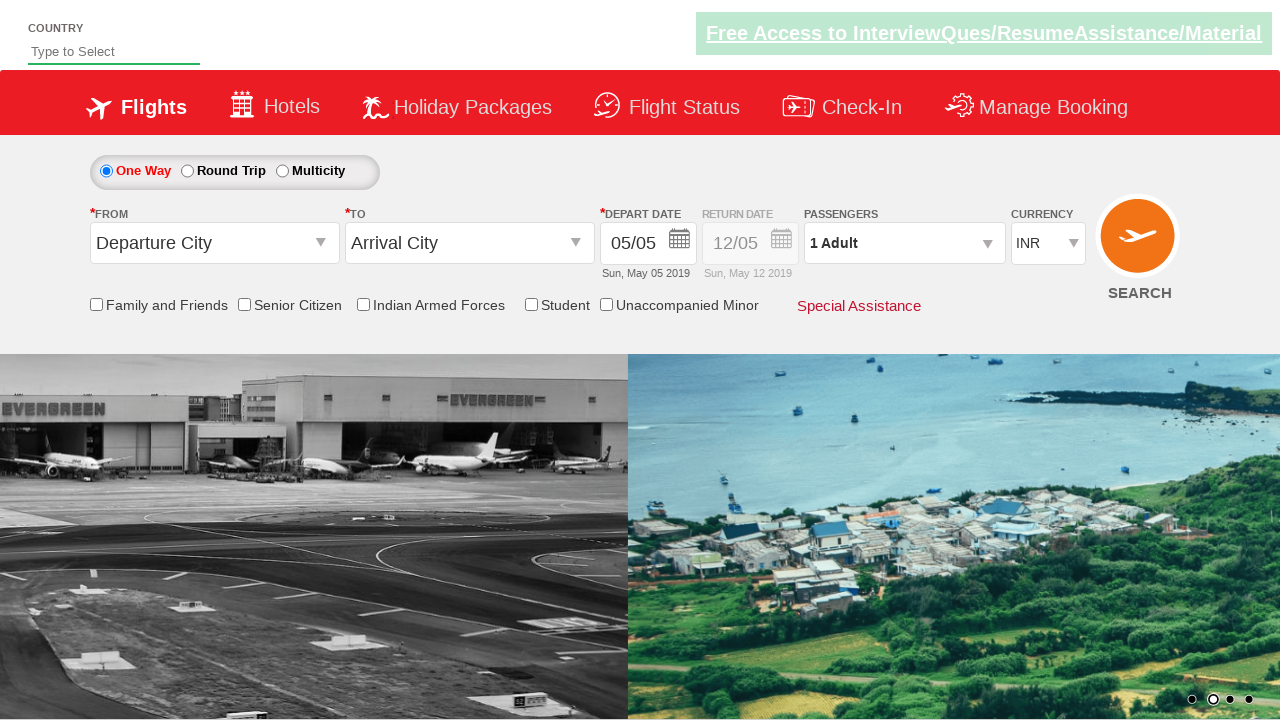

Navigated to flight booking practice page
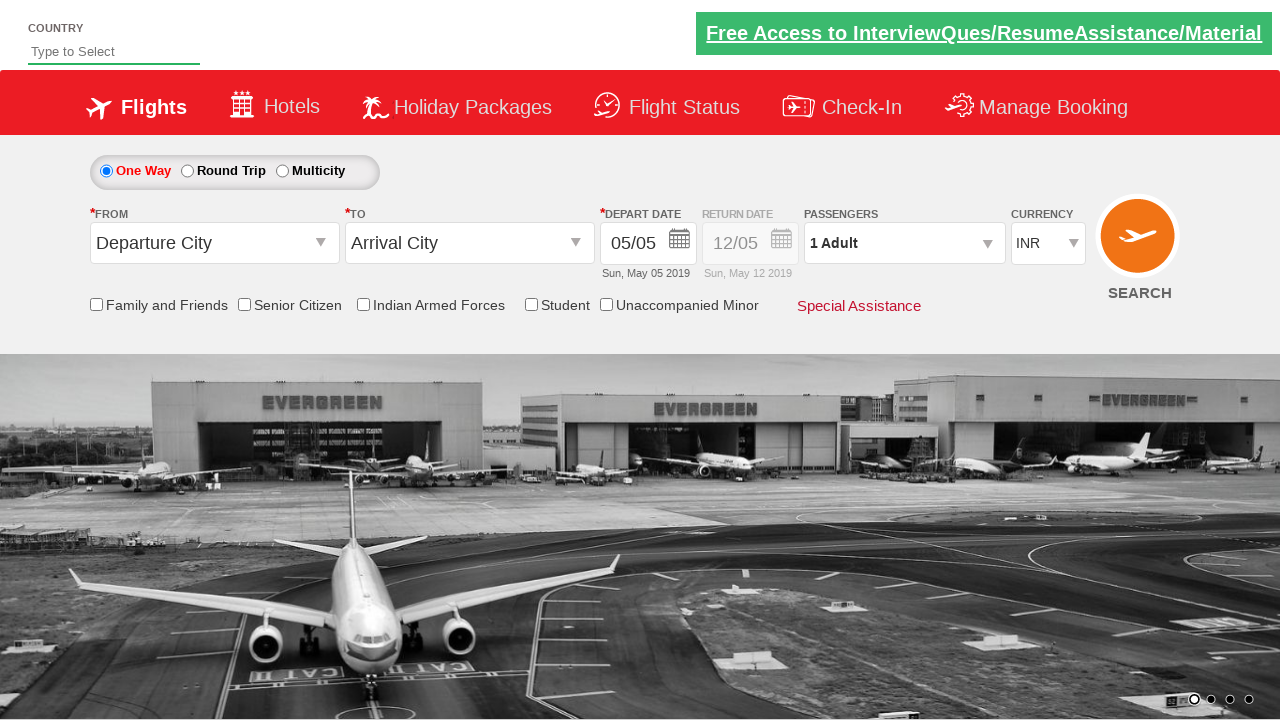

Located Senior Citizen Discount checkbox
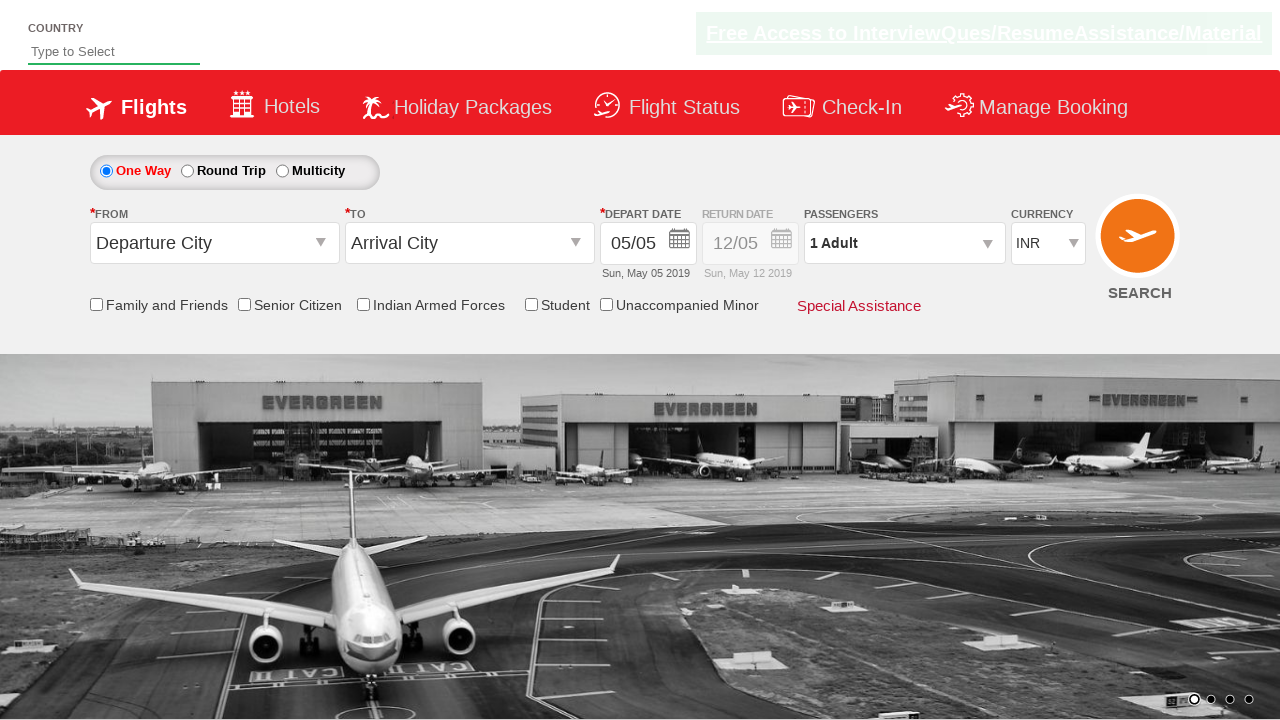

Verified checkbox is not selected initially
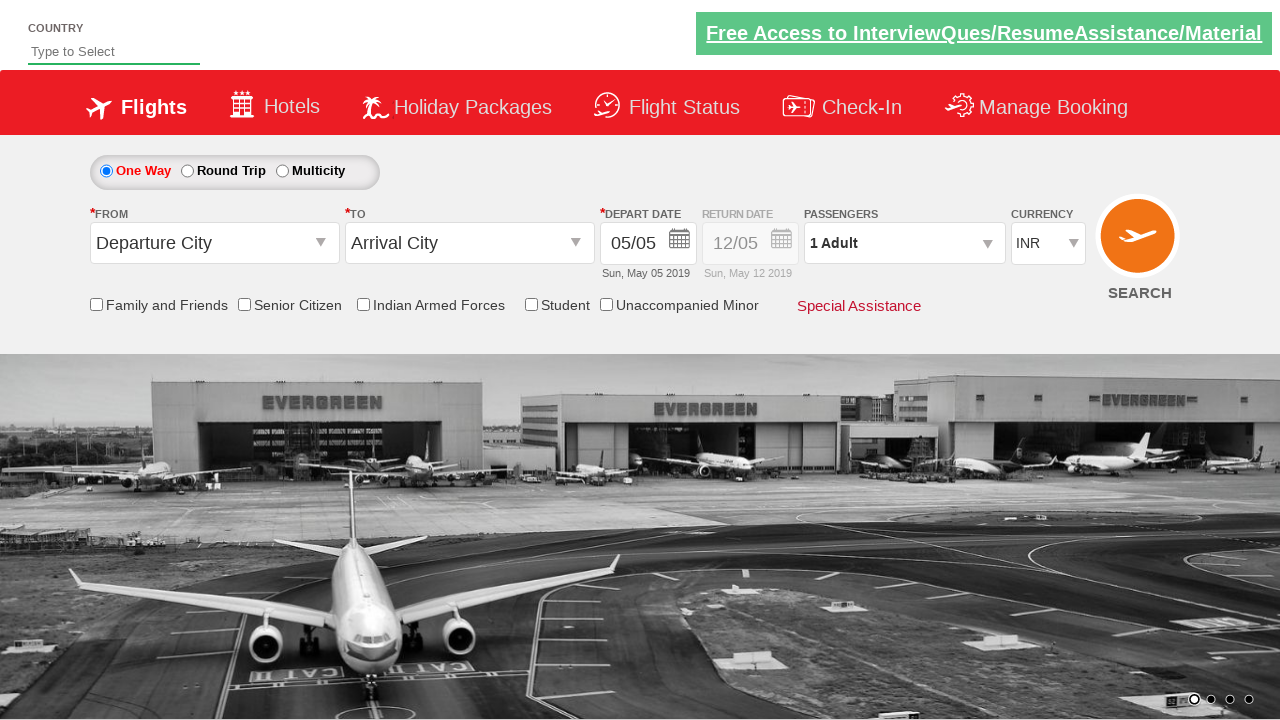

Clicked Senior Citizen Discount checkbox at (244, 304) on input[id*='SeniorCitizenDiscount']
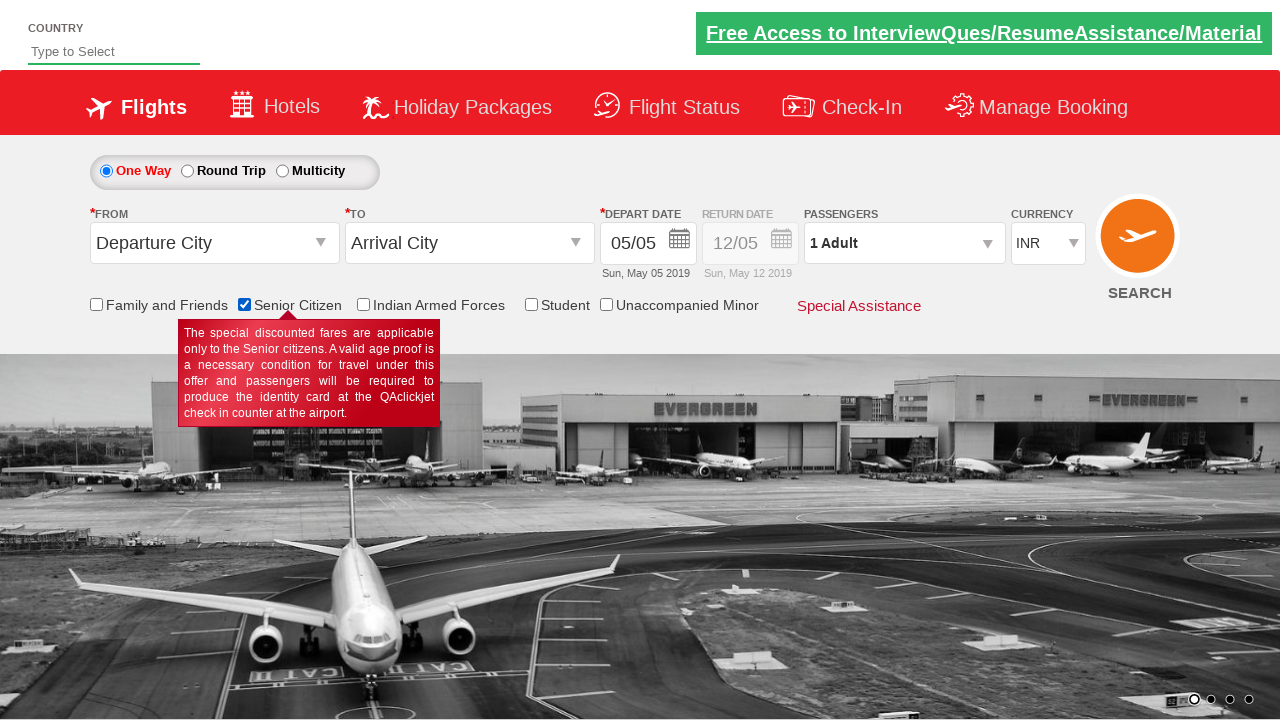

Verified checkbox is now selected
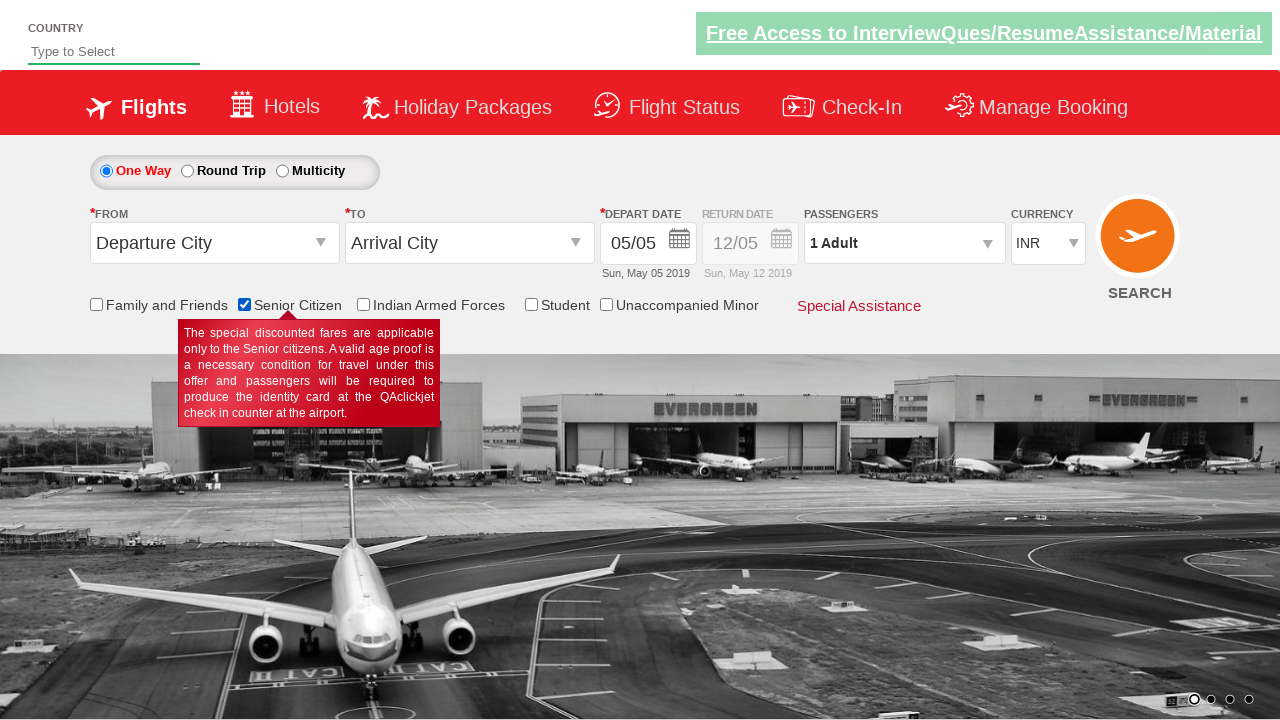

Located all checkbox elements on the page
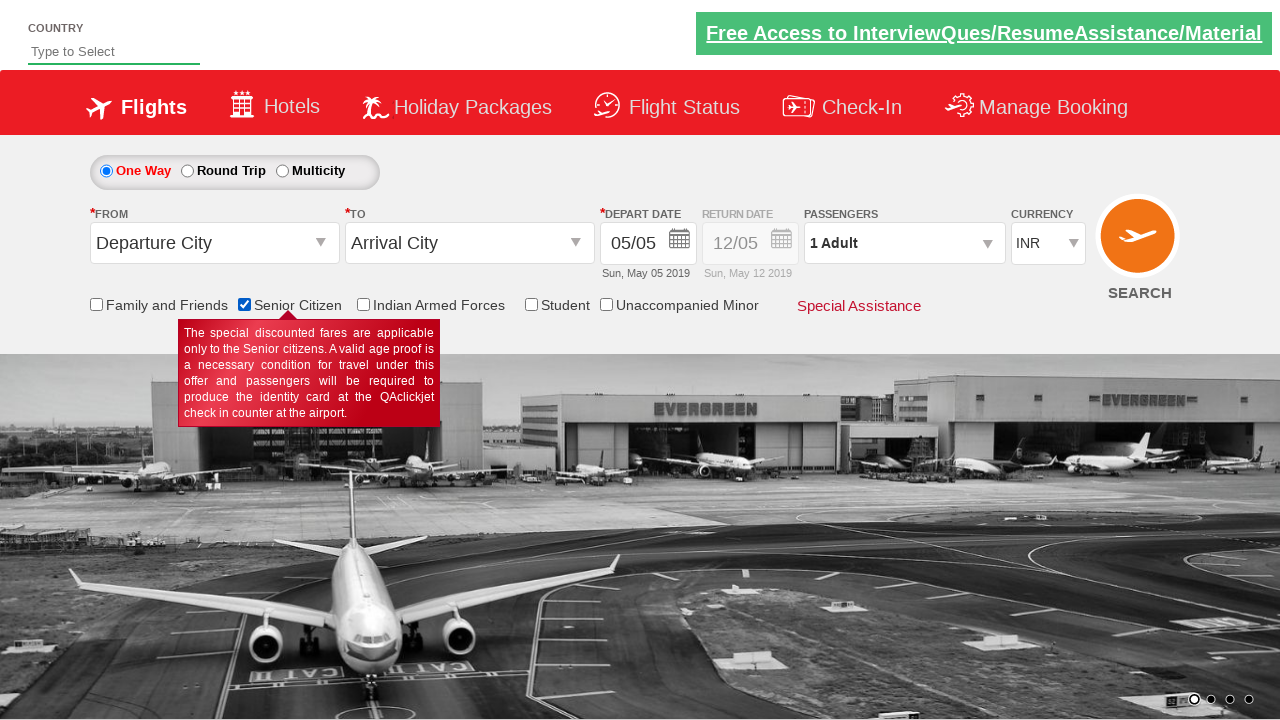

Counted 6 checkboxes on the page
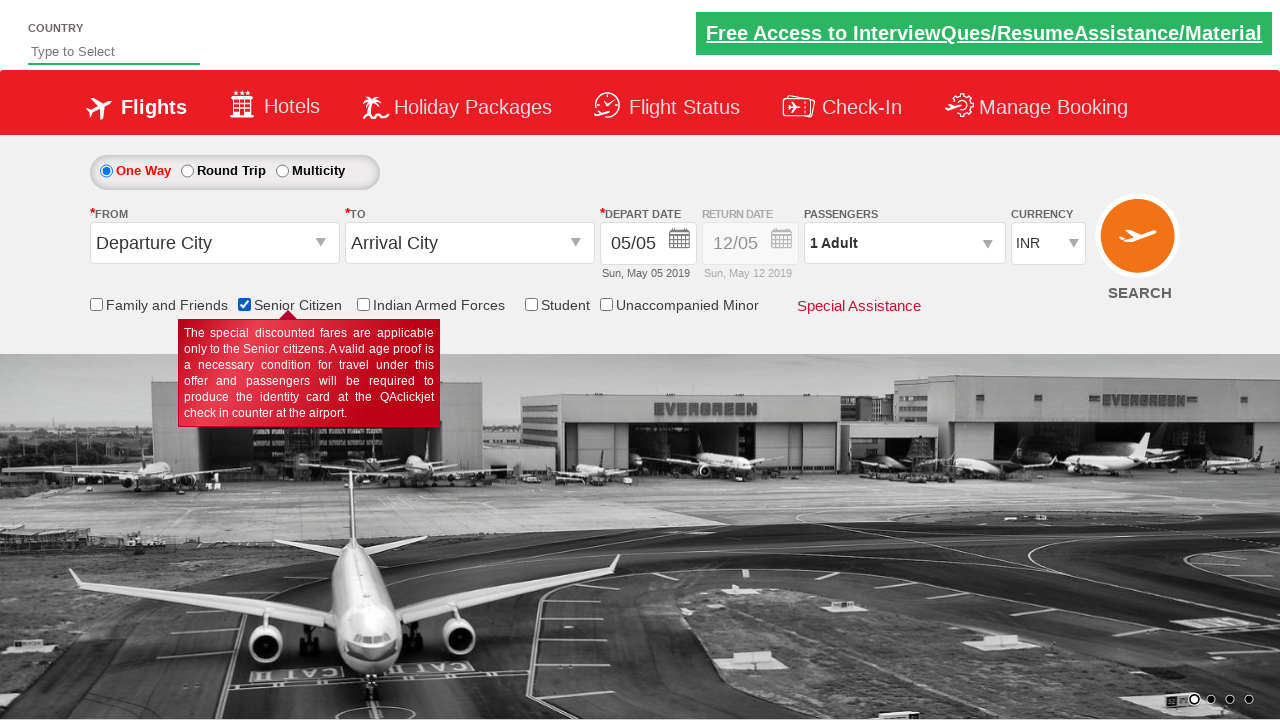

Verified multiple checkboxes exist on the page
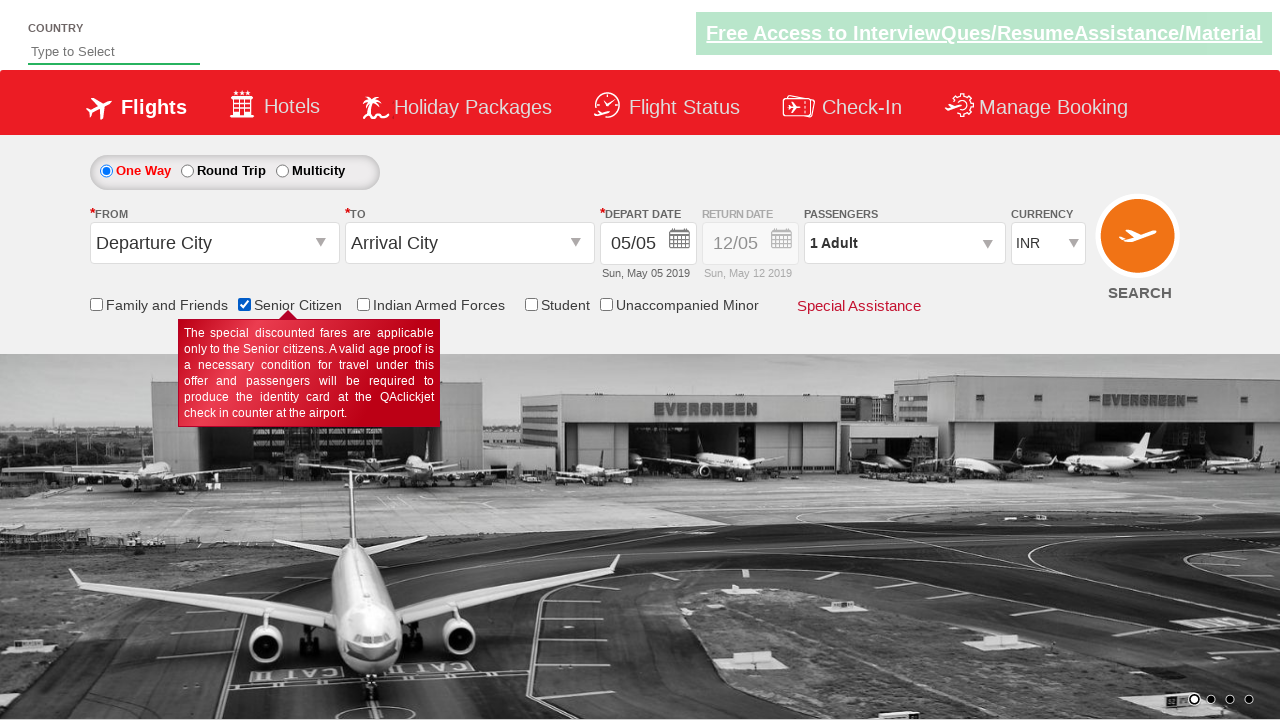

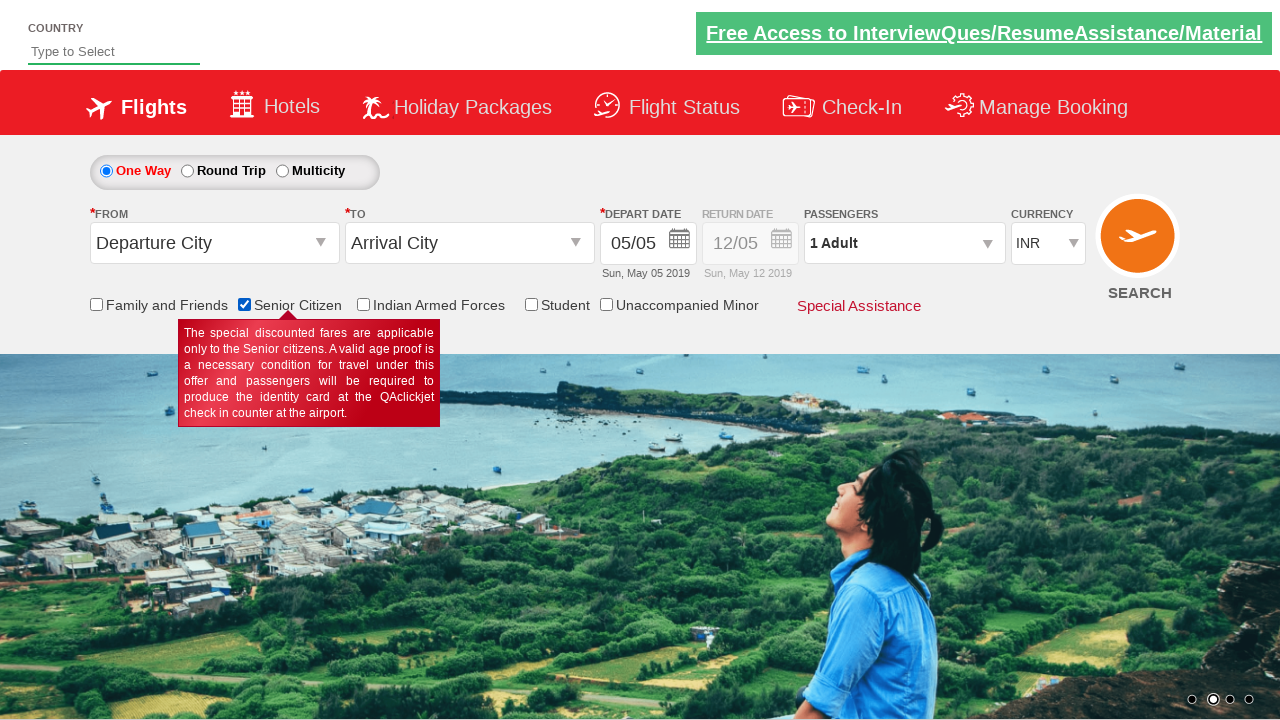